Tests multiple window/tab handling by clicking links that open new tabs and then iterating through all opened windows to verify they are accessible

Starting URL: https://seleniumpractise.blogspot.com/2017/07/multiple-window-examples.html

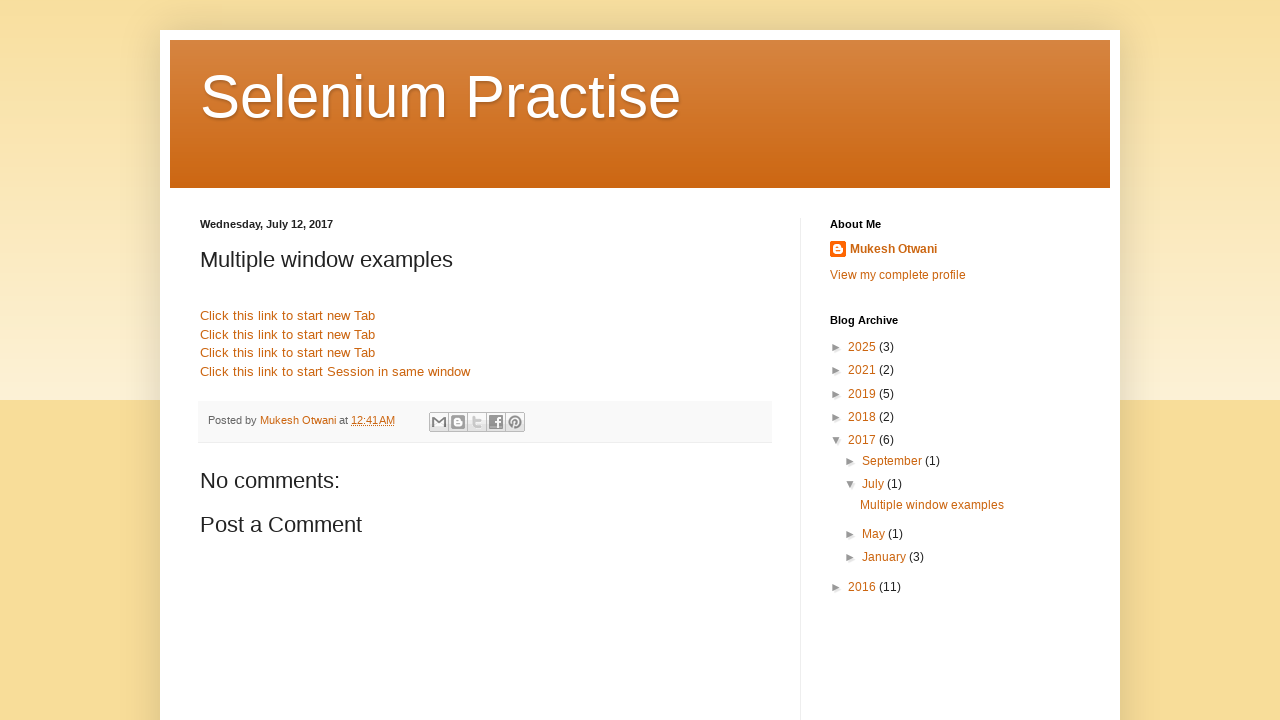

Clicked first 'Click this link to start new Tab' link to open new tab at (288, 316) on xpath=//a[text() =' Click this link to start new Tab '][1]
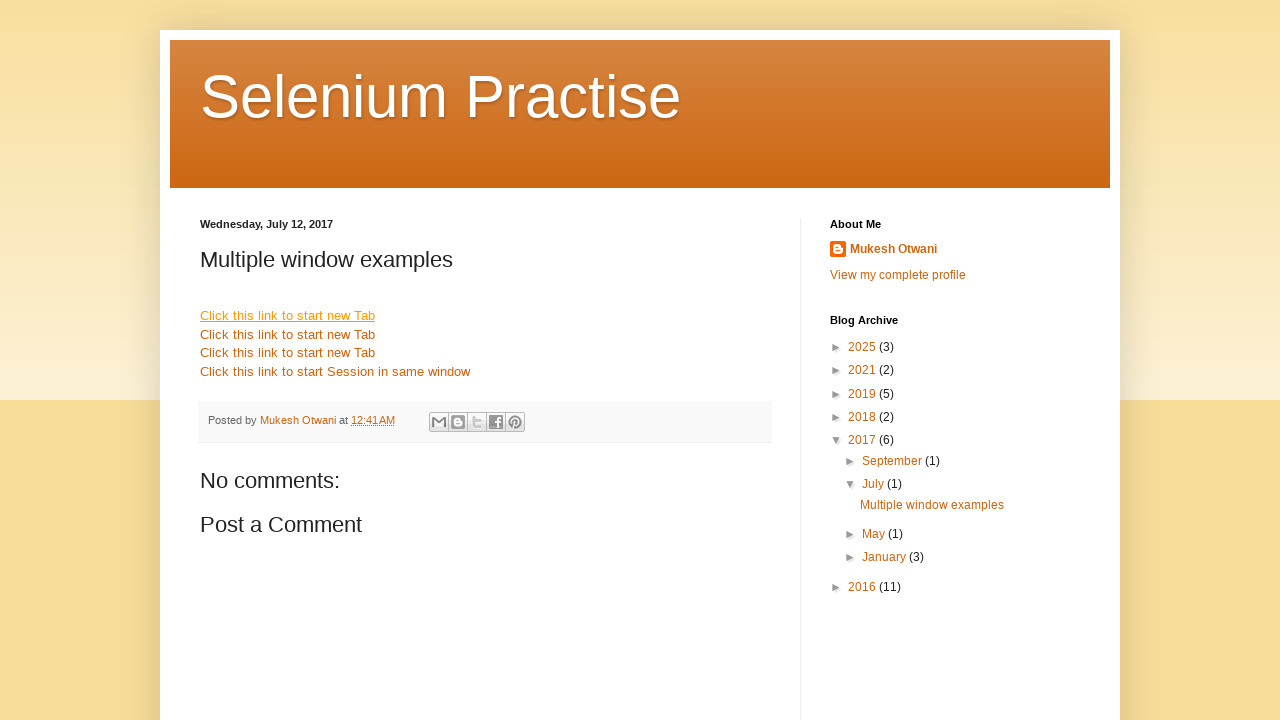

Clicked second 'Click this link to start new Tab' link to open new tab at (288, 334) on xpath=//a[text() =' Click this link to start new Tab '][2]
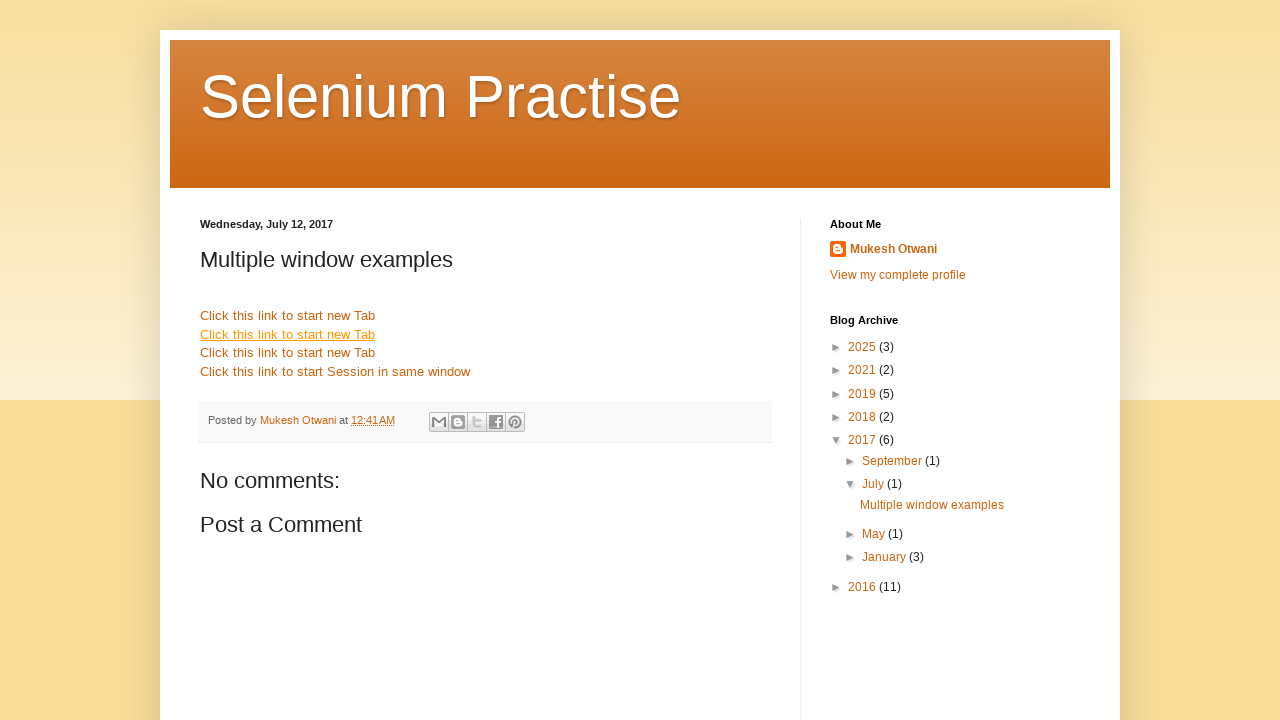

Clicked third 'Click this link to start new Tab' link to open new tab at (288, 353) on xpath=//a[text() =' Click this link to start new Tab '][3]
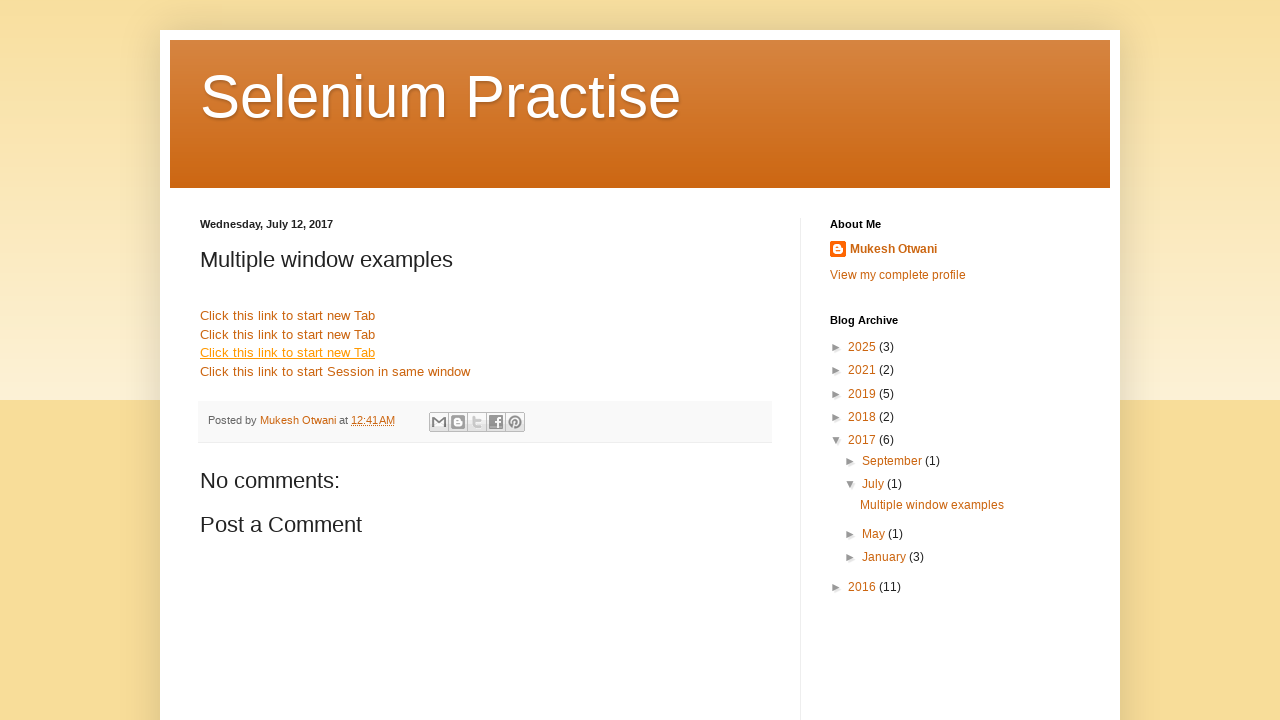

Retrieved all open pages/tabs from context
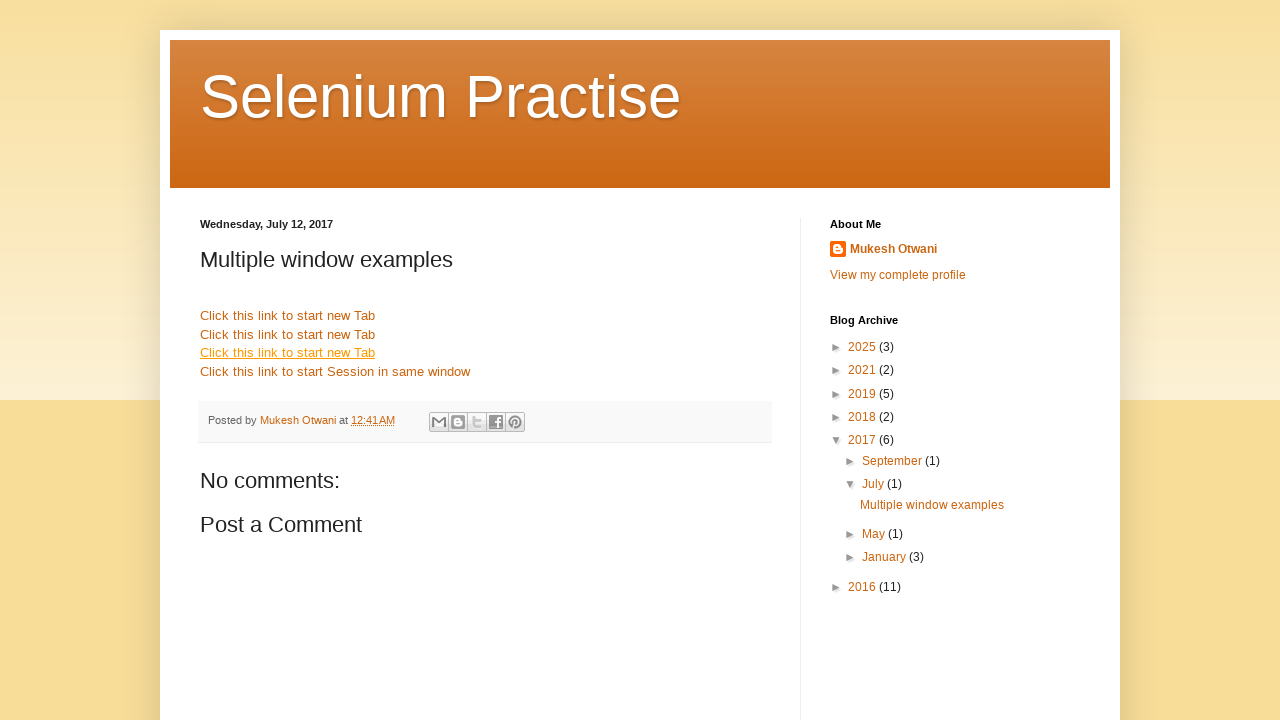

Printed title of page: Selenium Practise: Multiple window examples
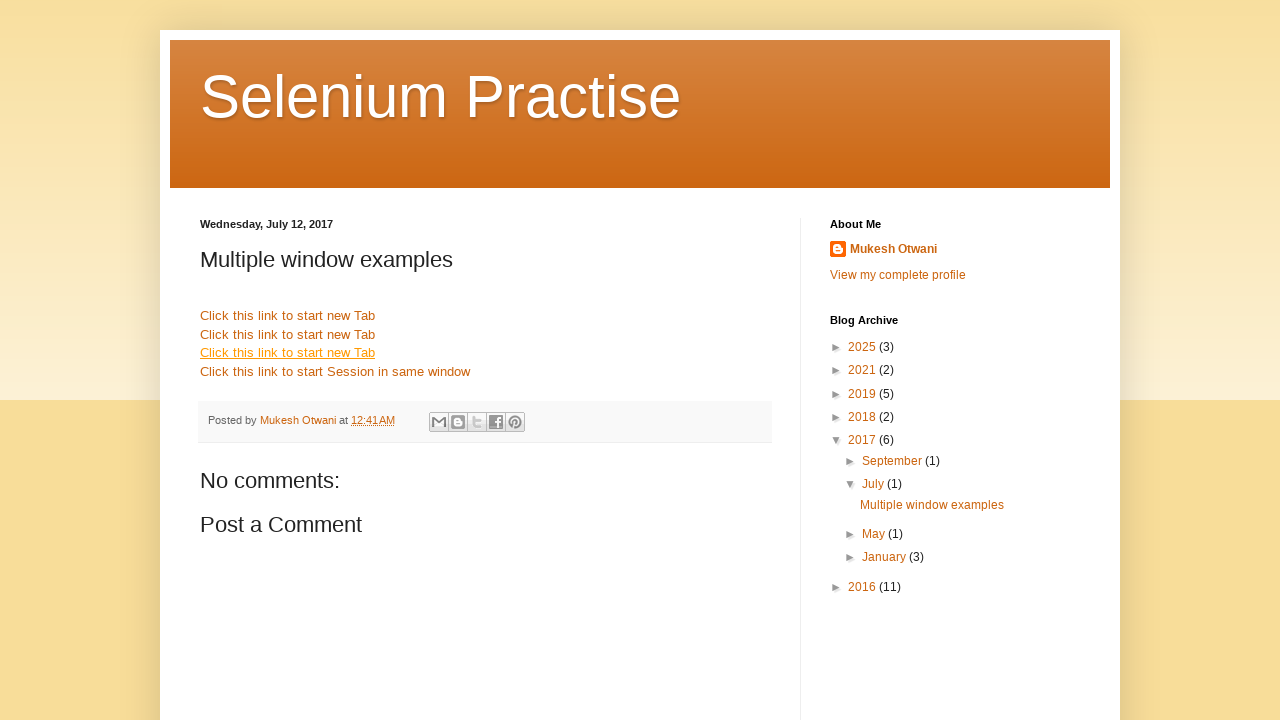

Printed title of page: 
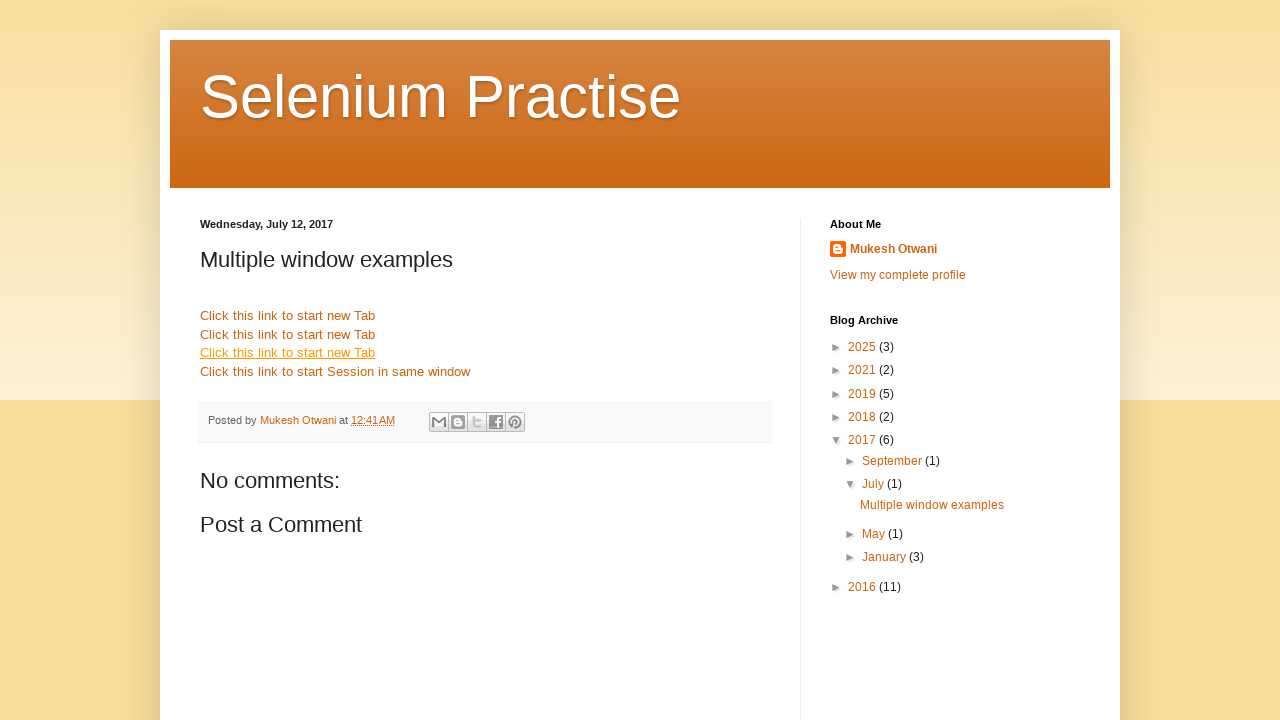

Printed title of page: 
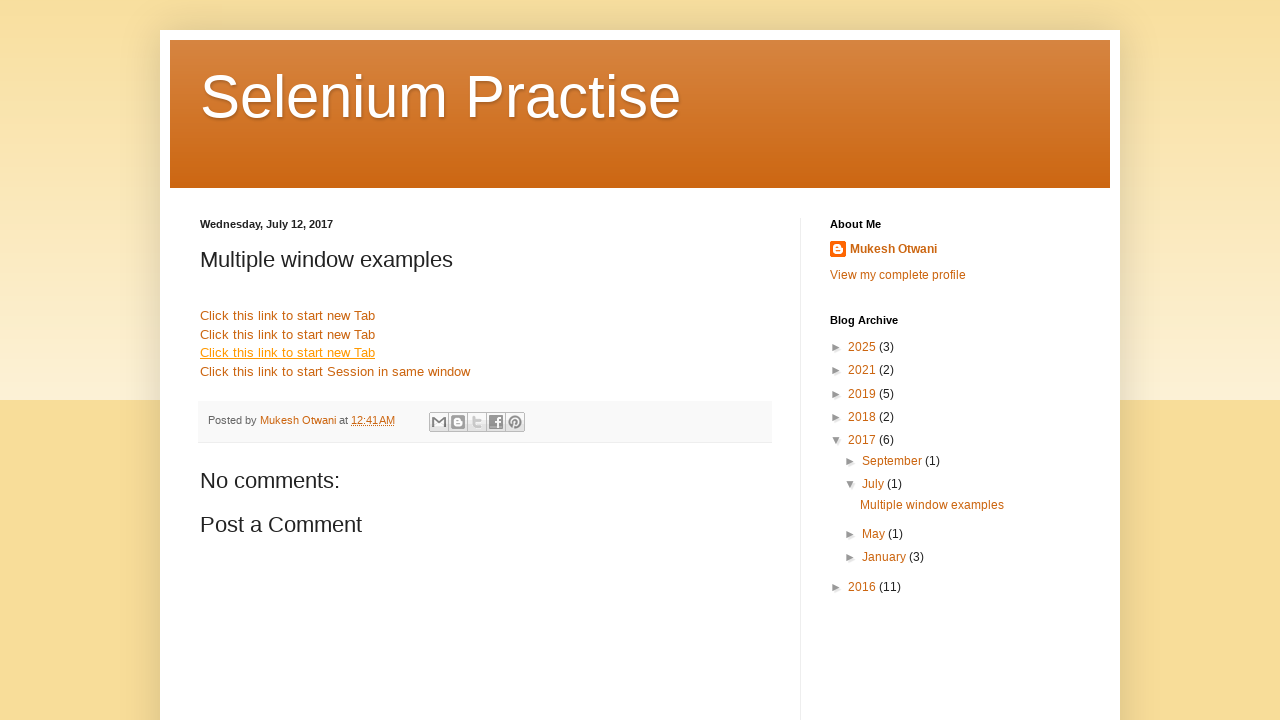

Printed title of page: 
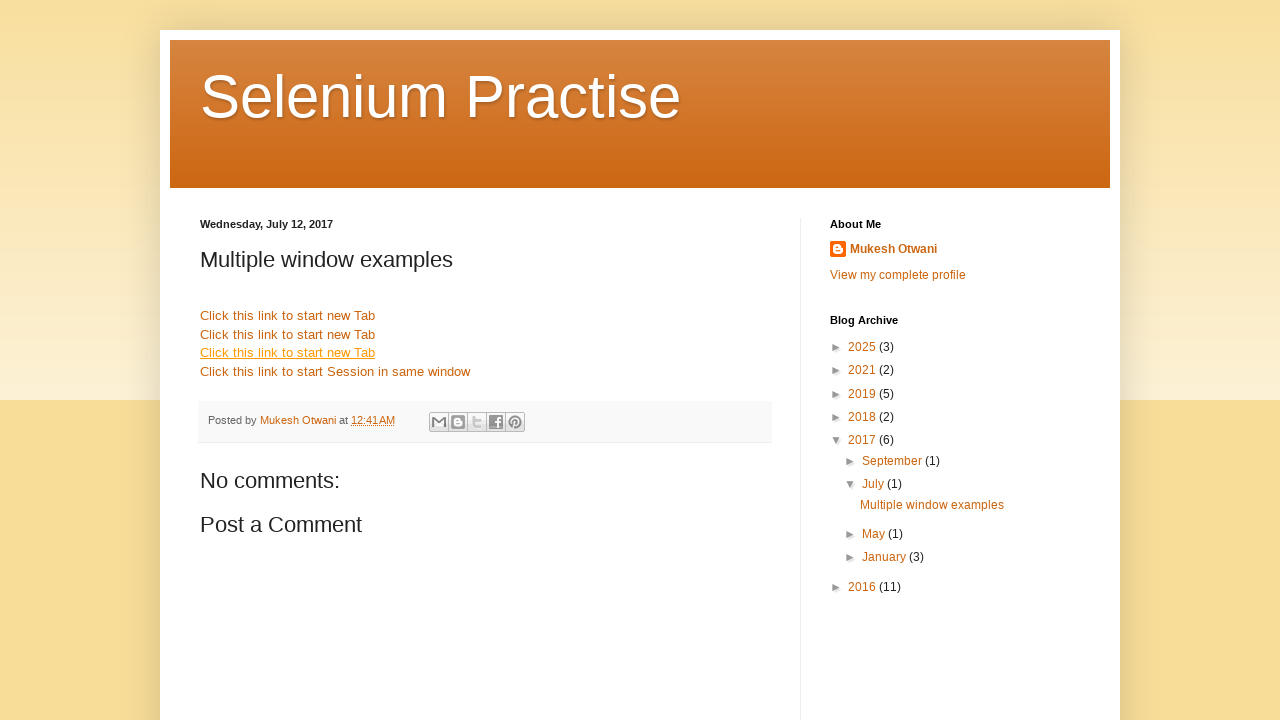

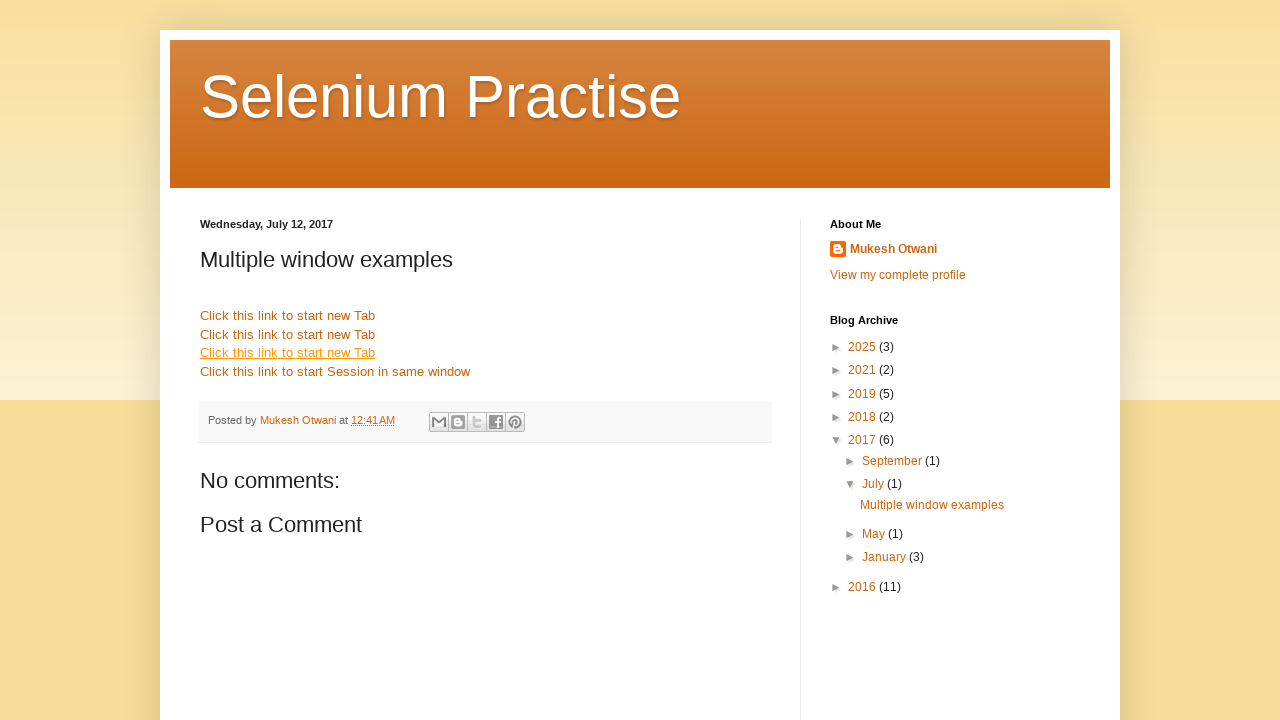